Tests that clicking the first arrow redirects to the about me section

Starting URL: https://natashabag.github.io/

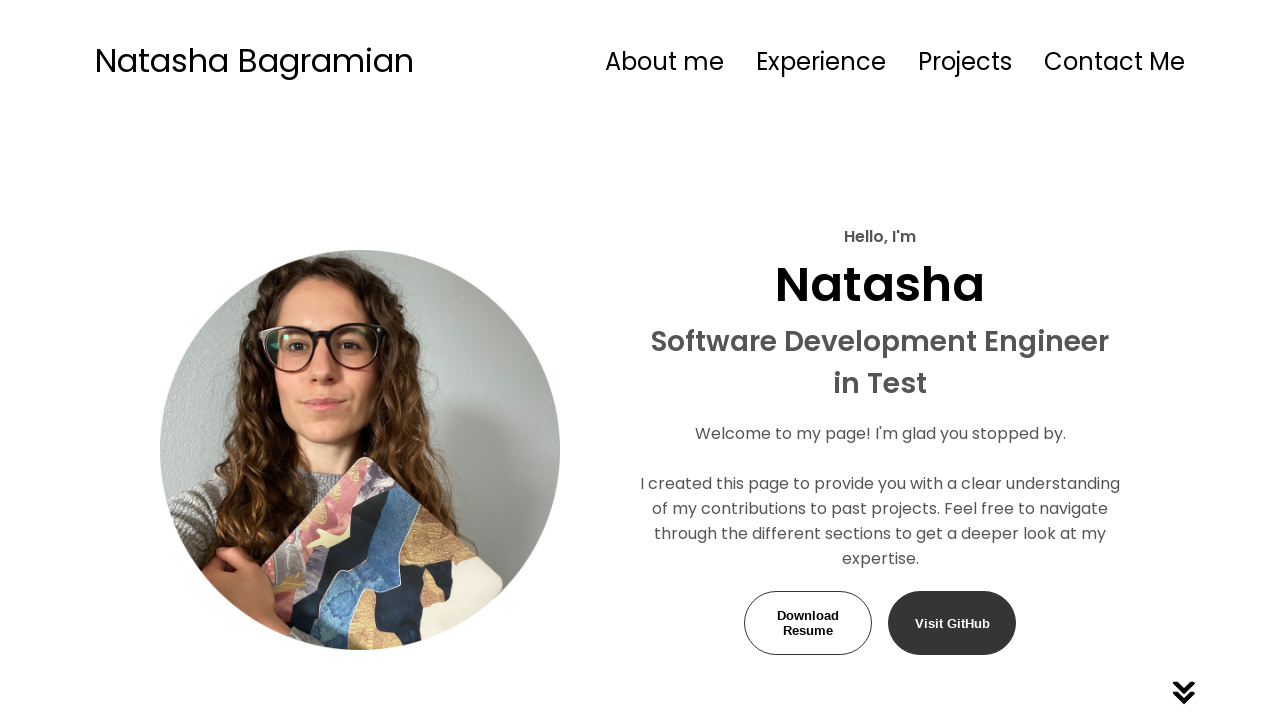

Clicked the first arrow in profile section to navigate to about me at (1184, 693) on xpath=//*[@id="profile"]/img
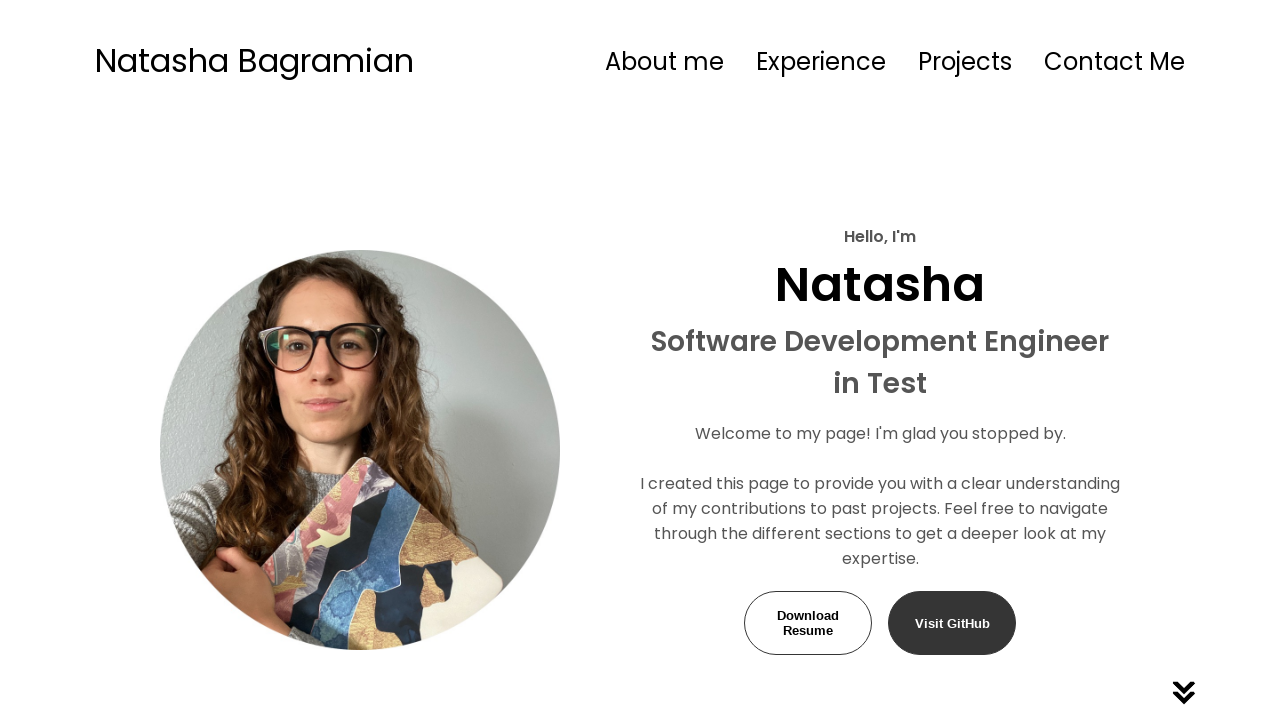

About me section heading became visible after arrow click
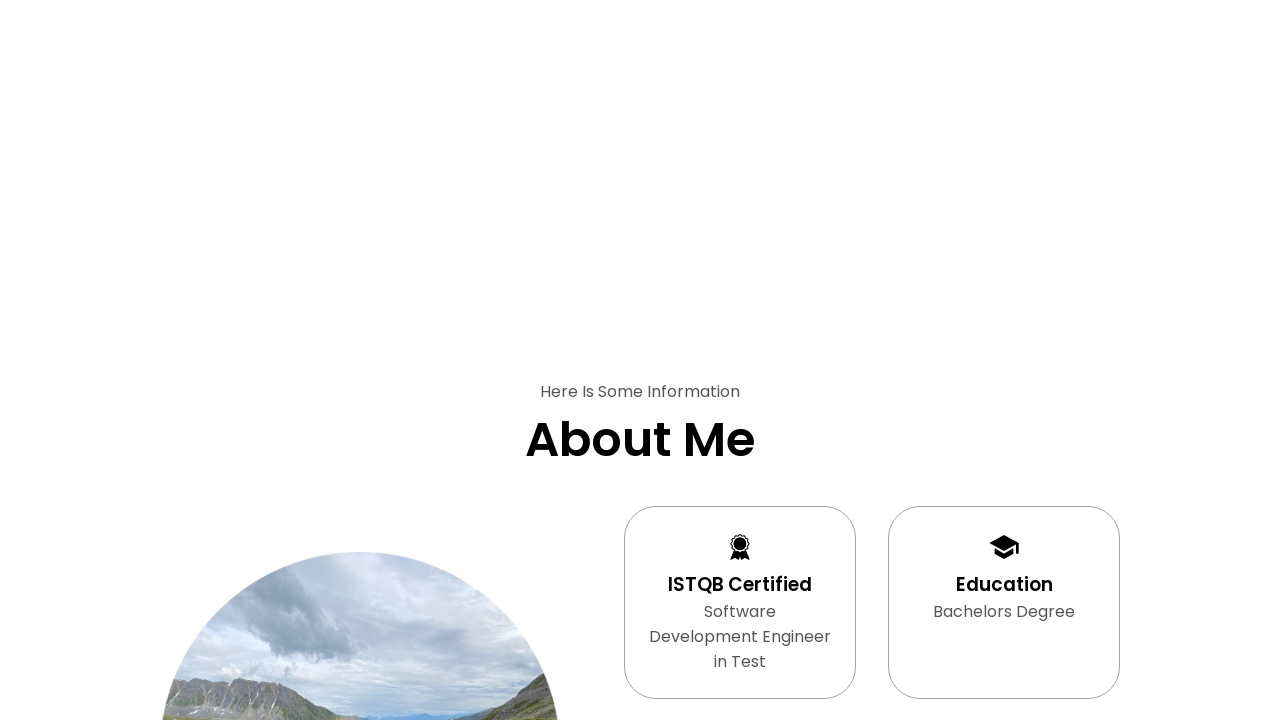

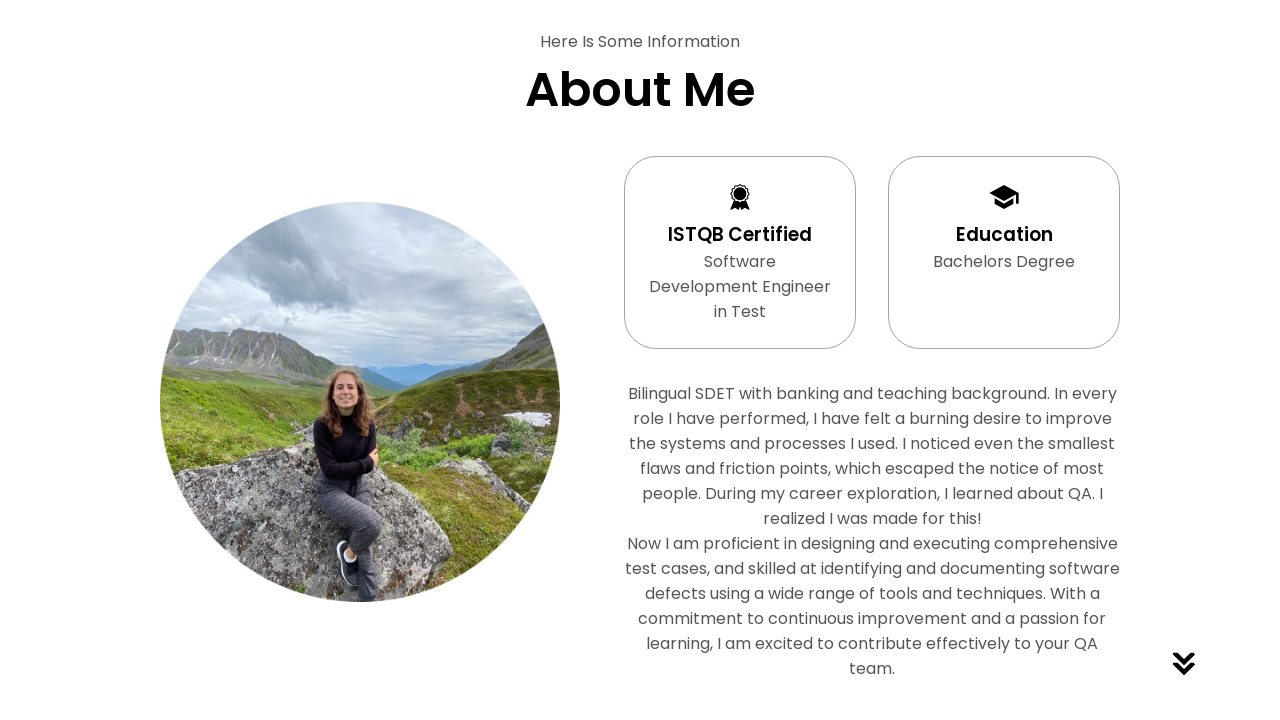